Tests web table interaction by clicking a checkbox in the row containing "Helen Bennett" using XPath to locate the preceding sibling input element

Starting URL: https://www.hyrtutorials.com/p/add-padding-to-containers.html

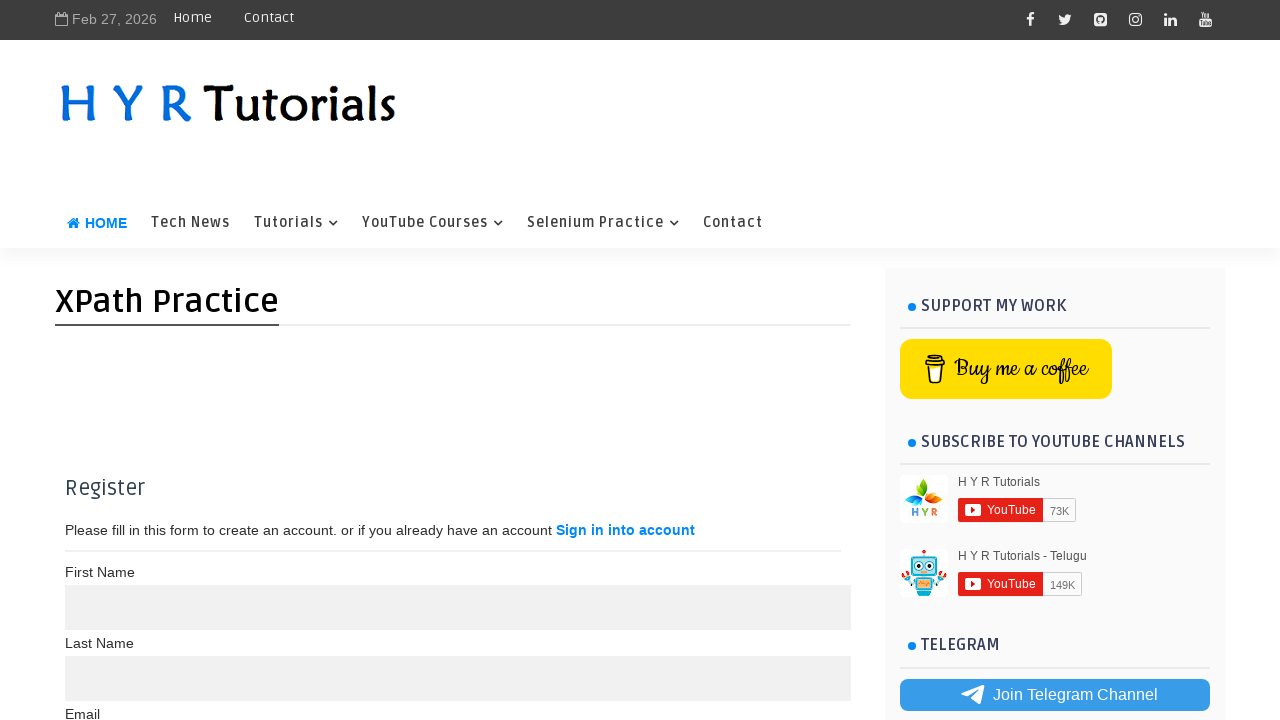

Clicked checkbox in the row containing 'Helen Bennett' at (84, 528) on xpath=//table//td[text()='Helen Bennett']/preceding-sibling::td/input
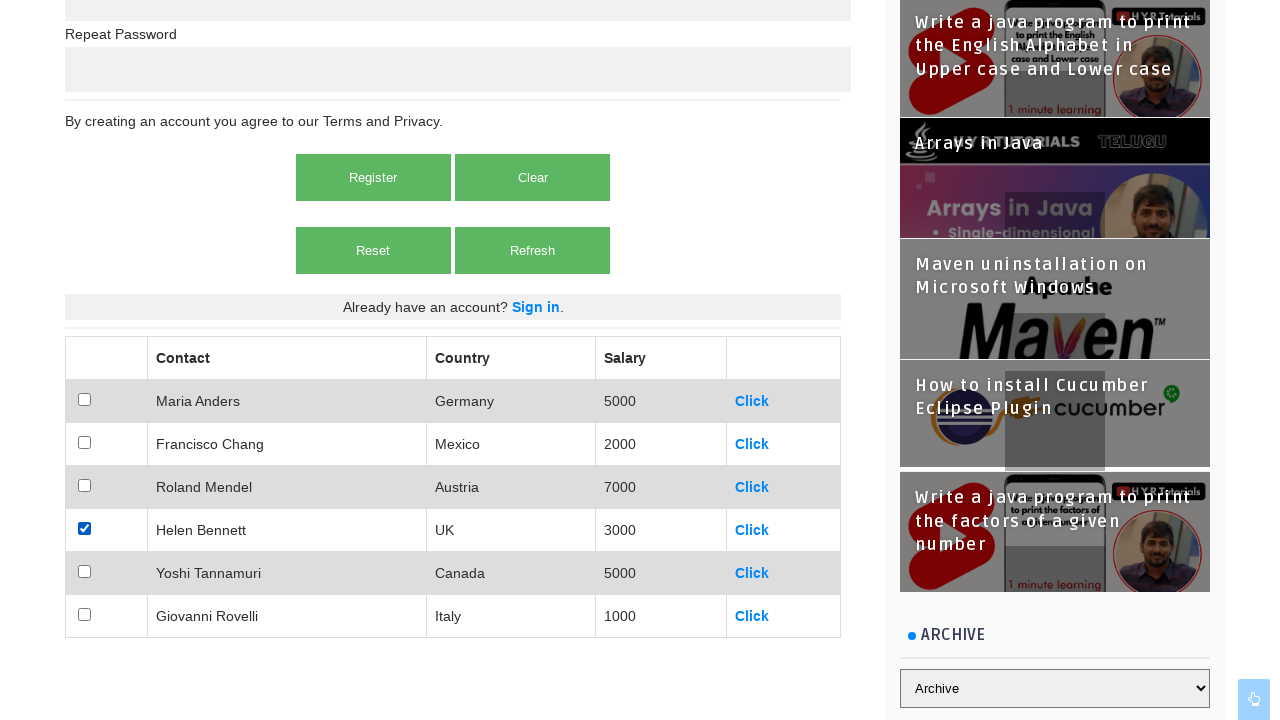

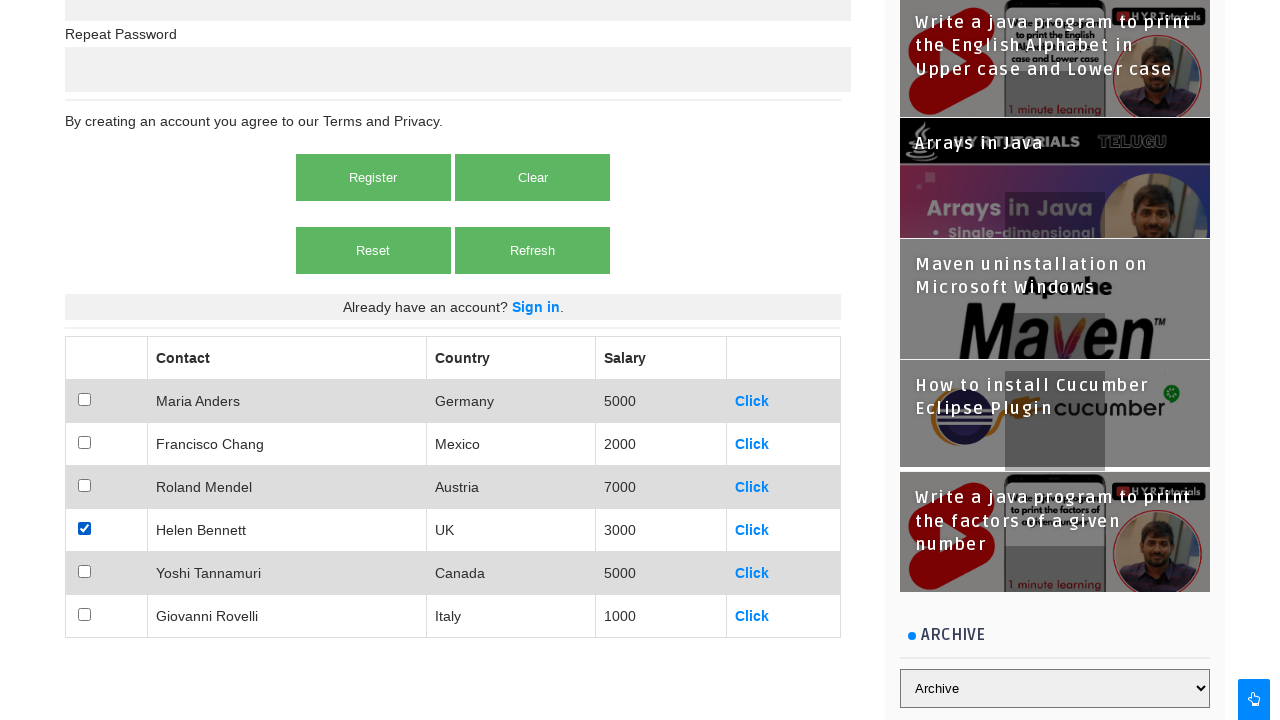